Tests navigation through a demo application by clicking on "Web Table" section, then navigating to "Dynamic Web Table" page, and verifying that dynamic table content loads correctly.

Starting URL: https://demoapps.qspiders.com/ui?scenario=1

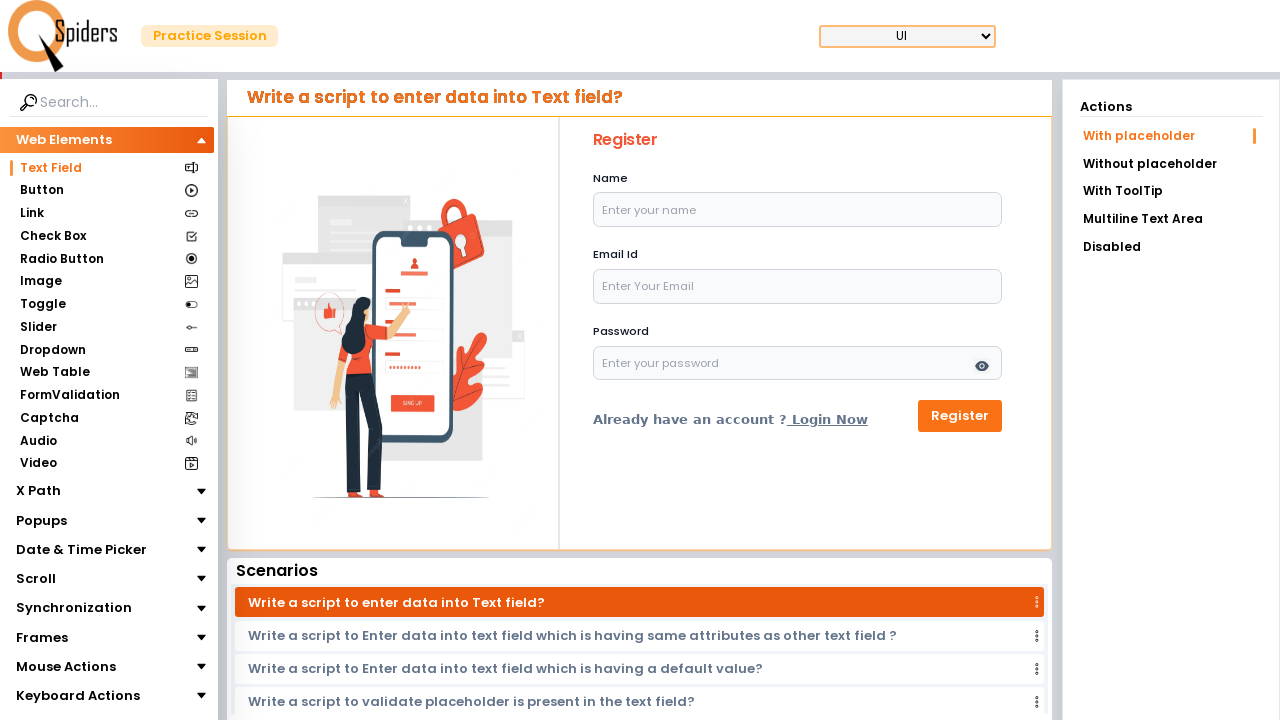

Clicked on 'Web Table' section at (54, 373) on xpath=//section[text()='Web Table']
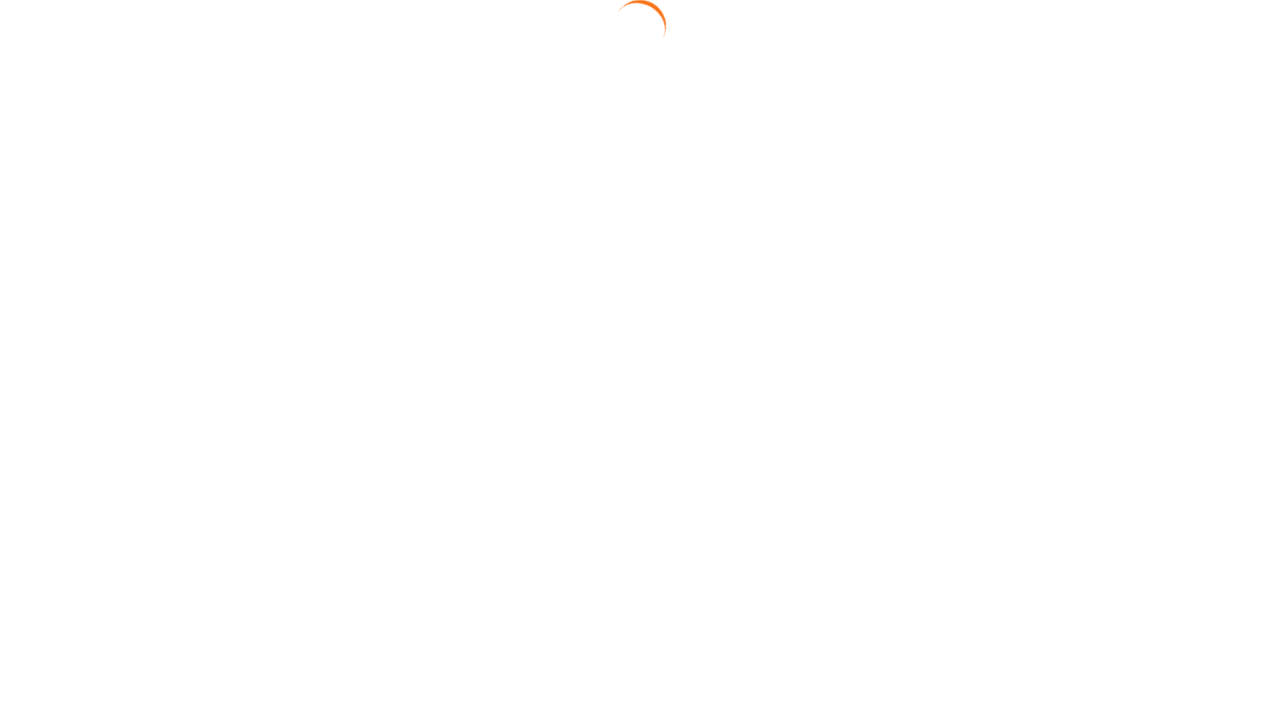

Clicked on 'Dynamic Web Table' link at (1170, 163) on text=Dynamic Web Table
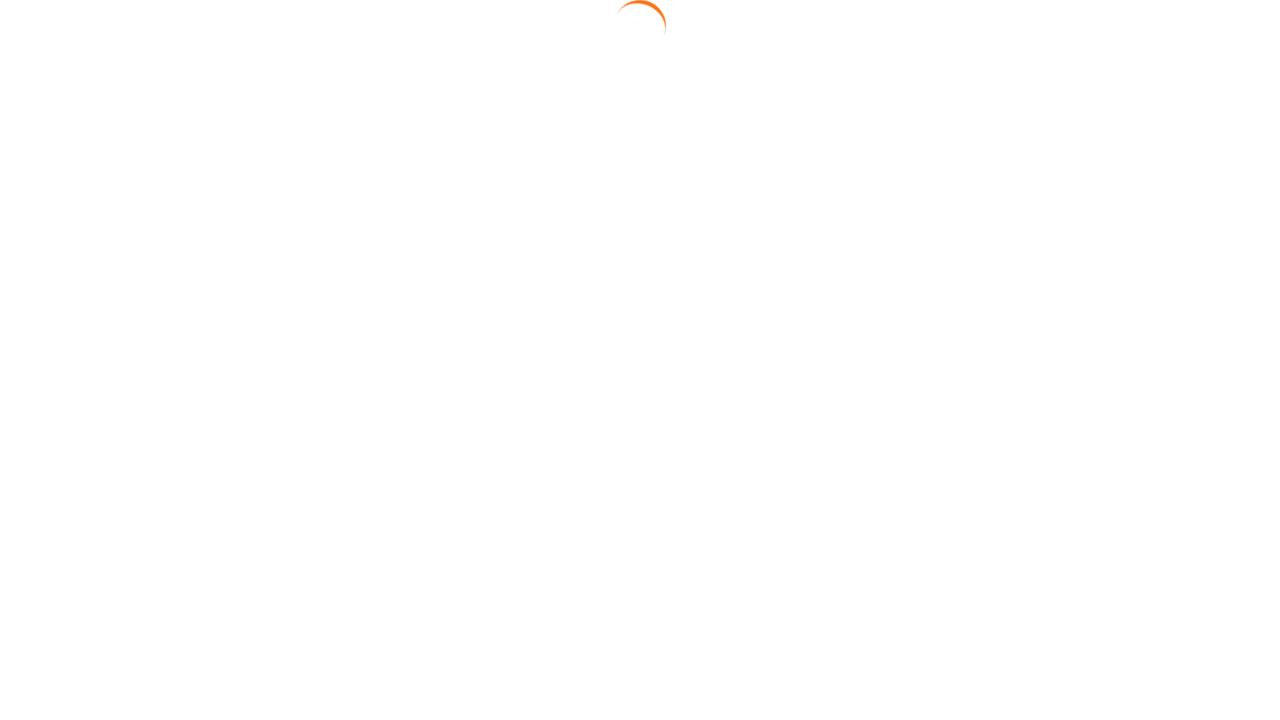

Dynamic table loaded and Samsung Galaxy row verified
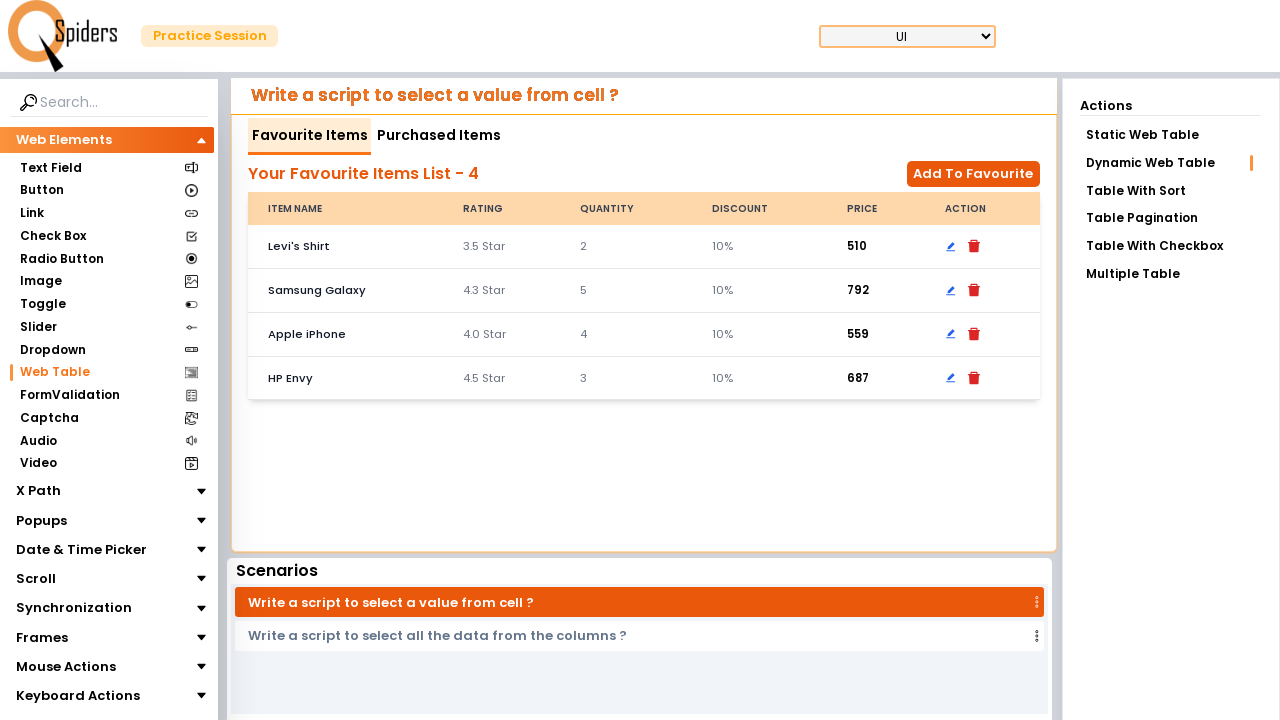

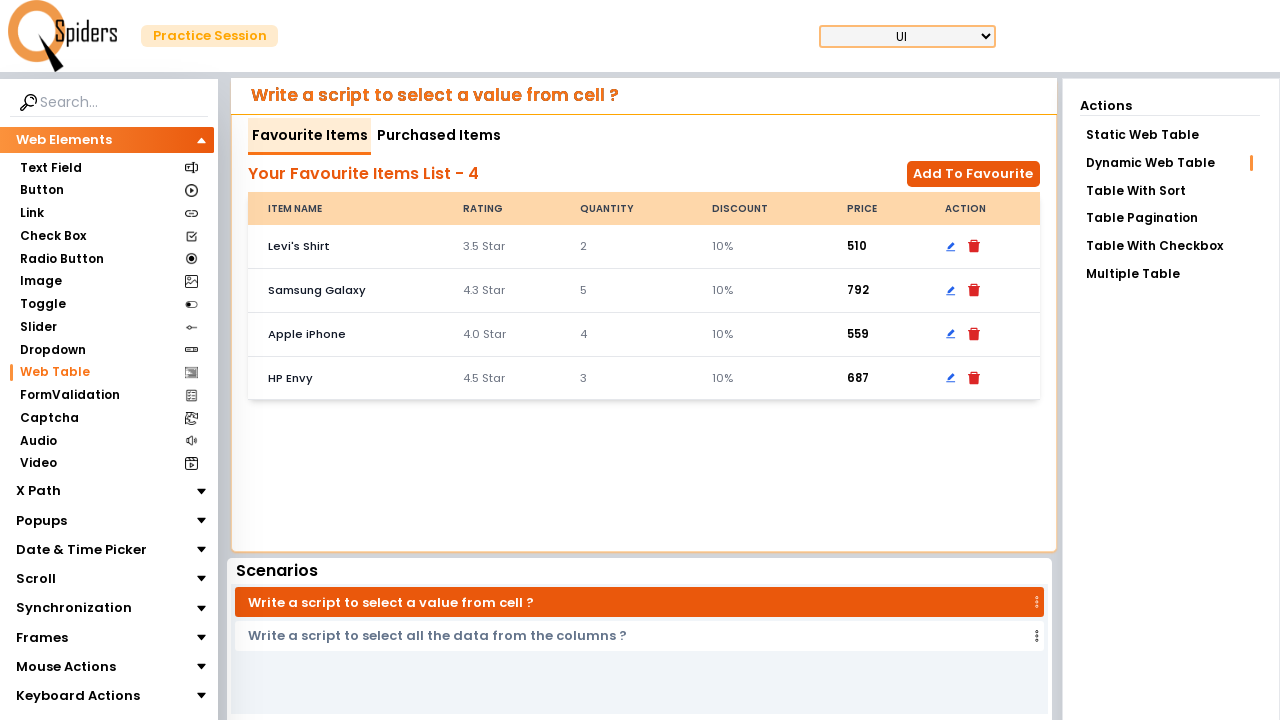